Selects "Milk" option from the dropdown menu on the controllers page

Starting URL: https://dgotlieb.github.io/Controllers/

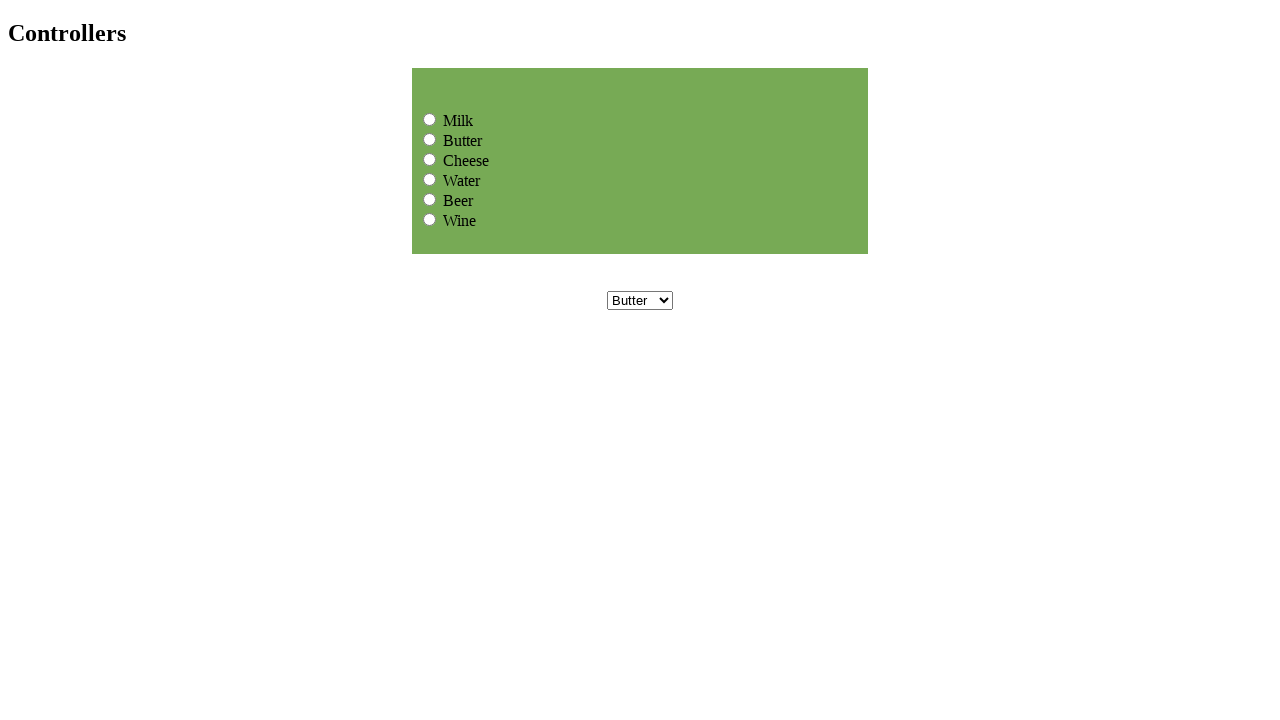

Navigated to Controllers page
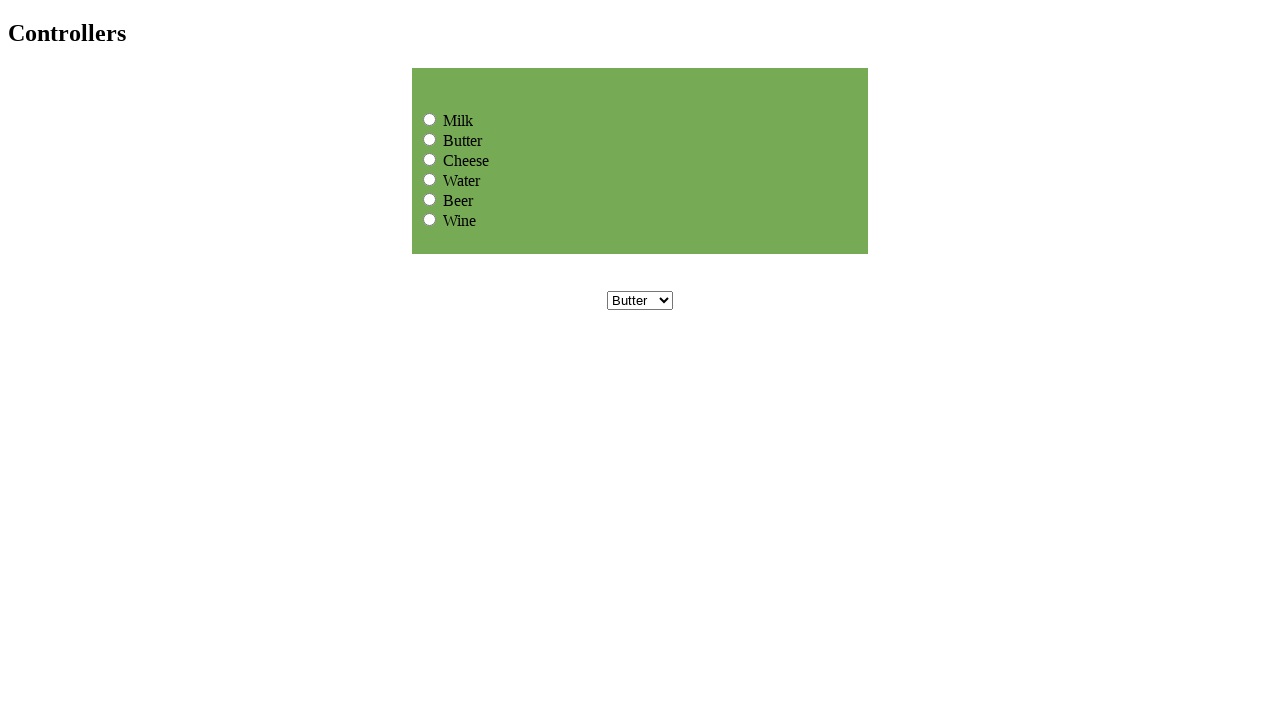

Selected 'Milk' option from the dropdown menu on select[name='dropdownmenu']
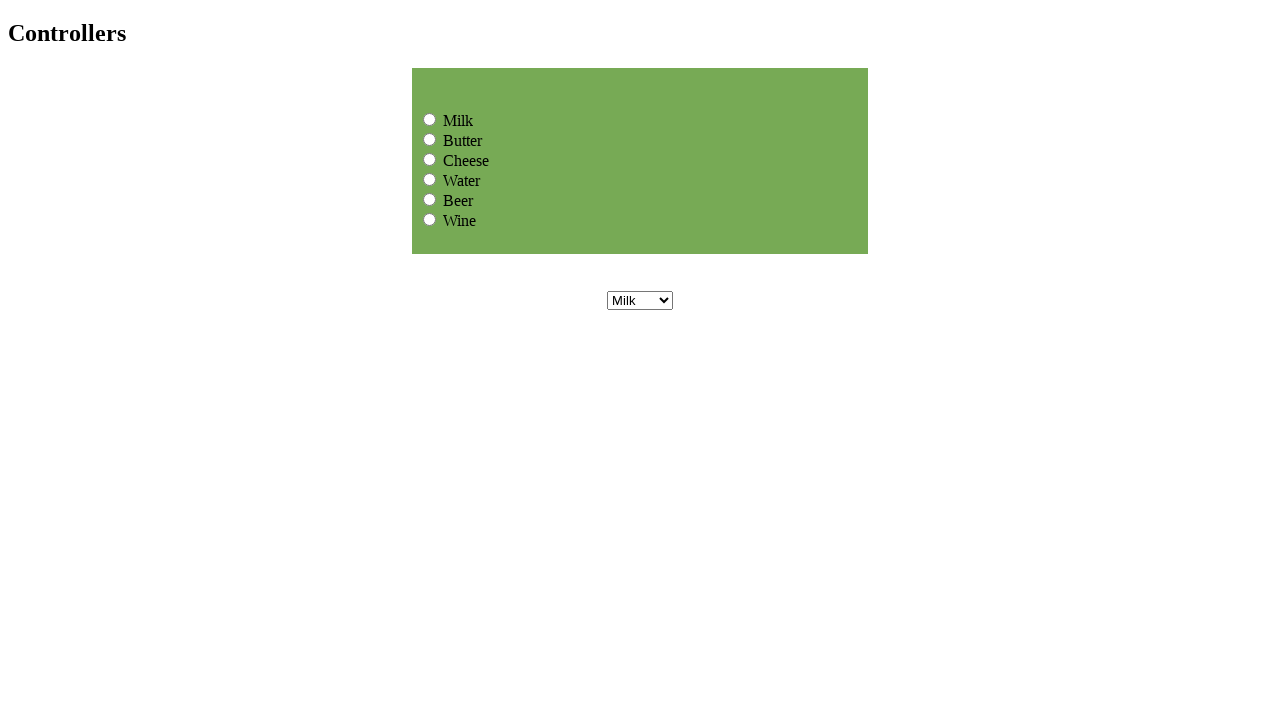

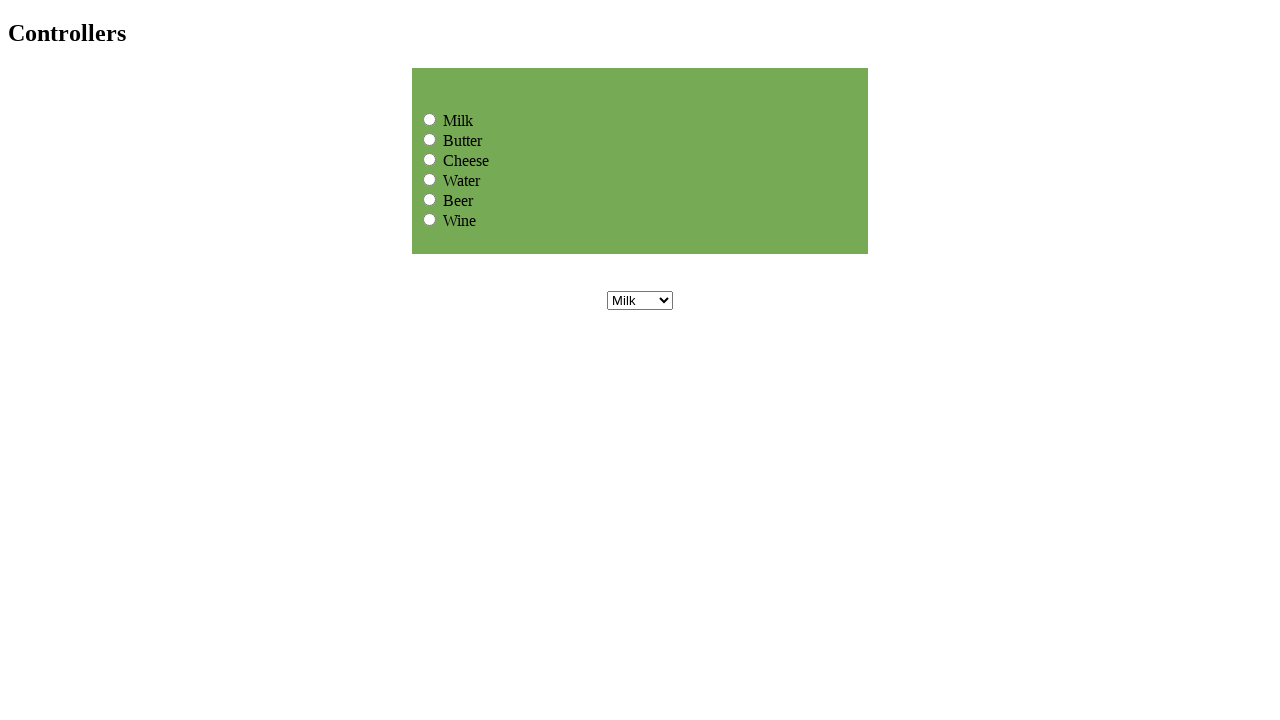